Navigates to the Browse Languages ABC page and verifies the table headers are displayed

Starting URL: http://www.99-bottles-of-beer.net/

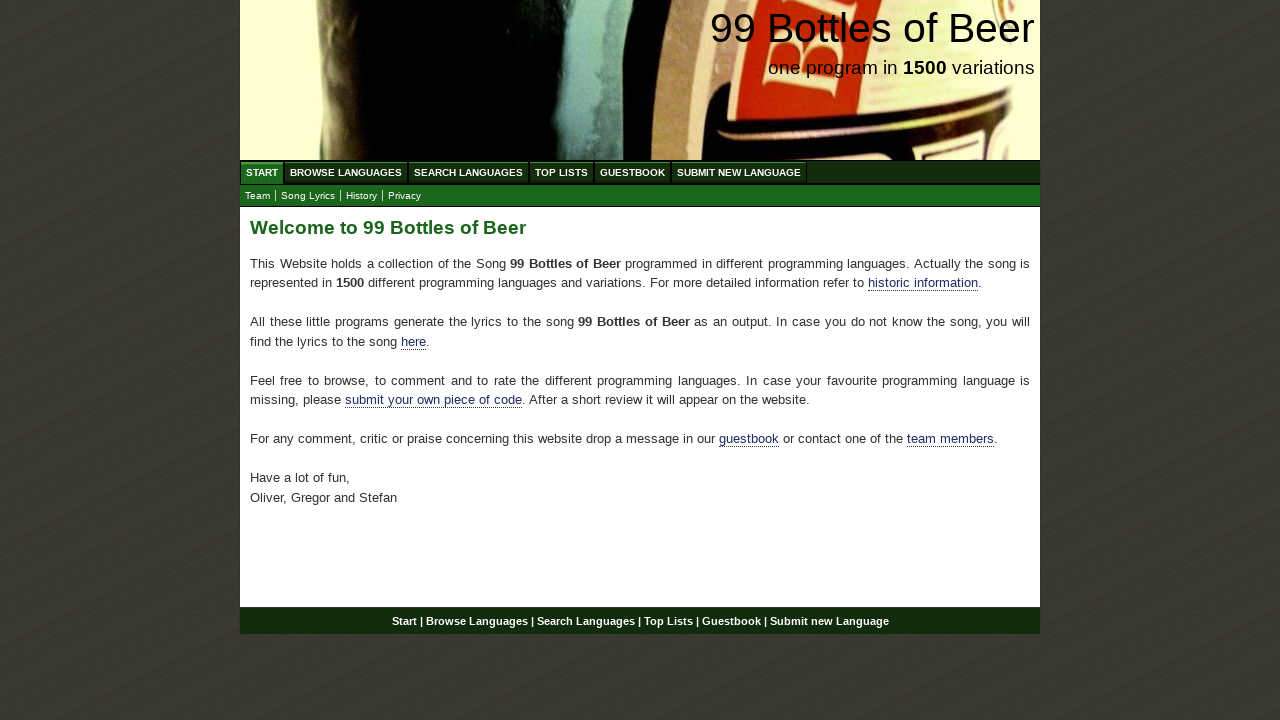

Clicked on Browse Languages ABC link at (346, 172) on div#navigation ul#menu li a[href='/abc.html']
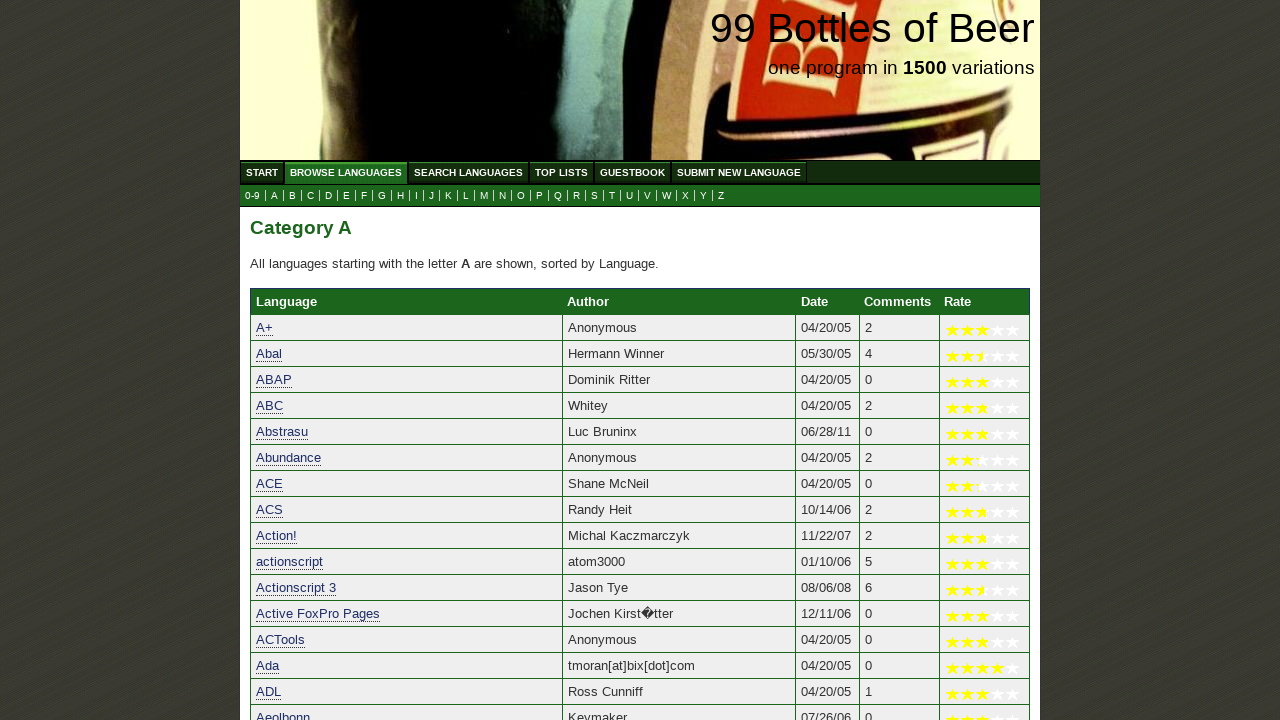

Waited for Language table header to be displayed
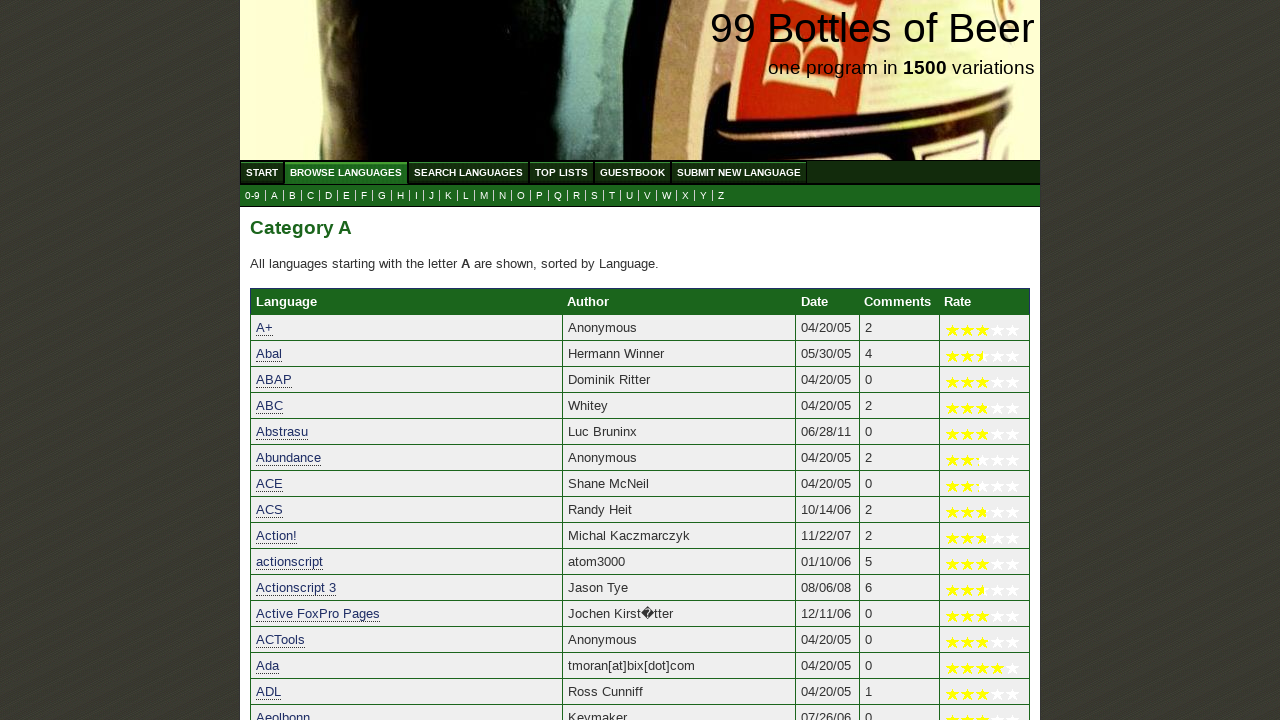

Waited for Author table header to be displayed
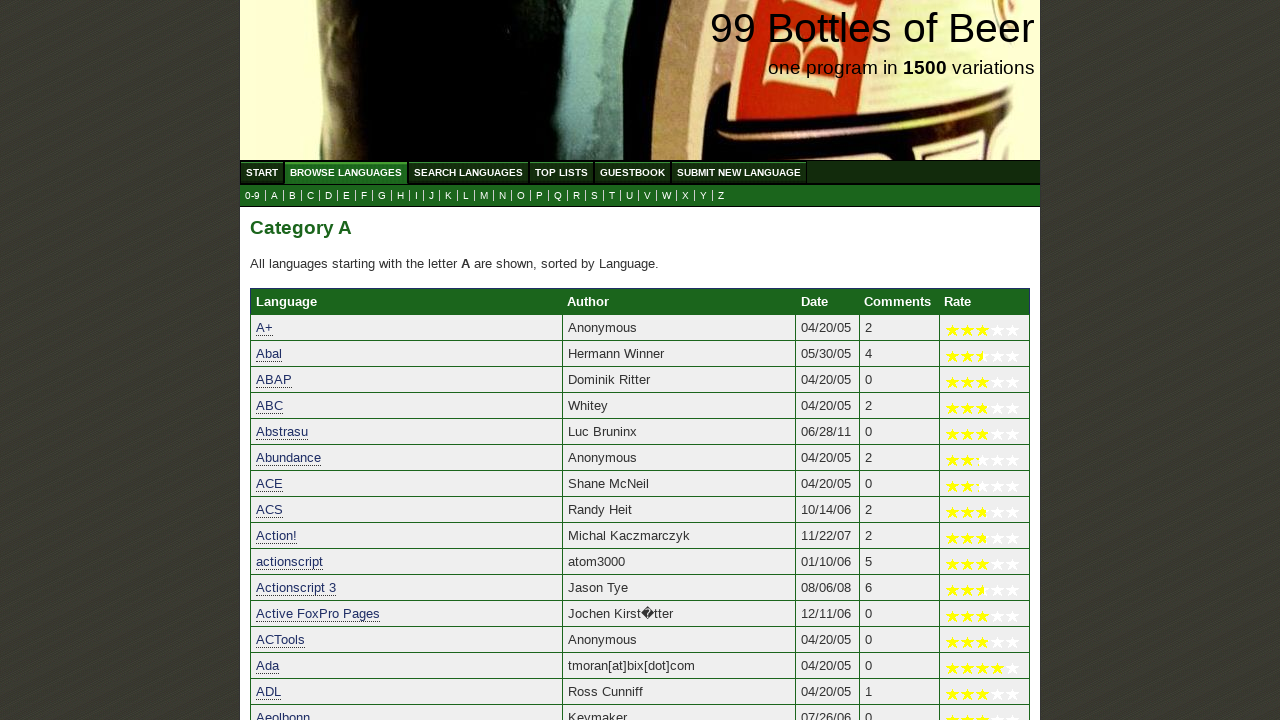

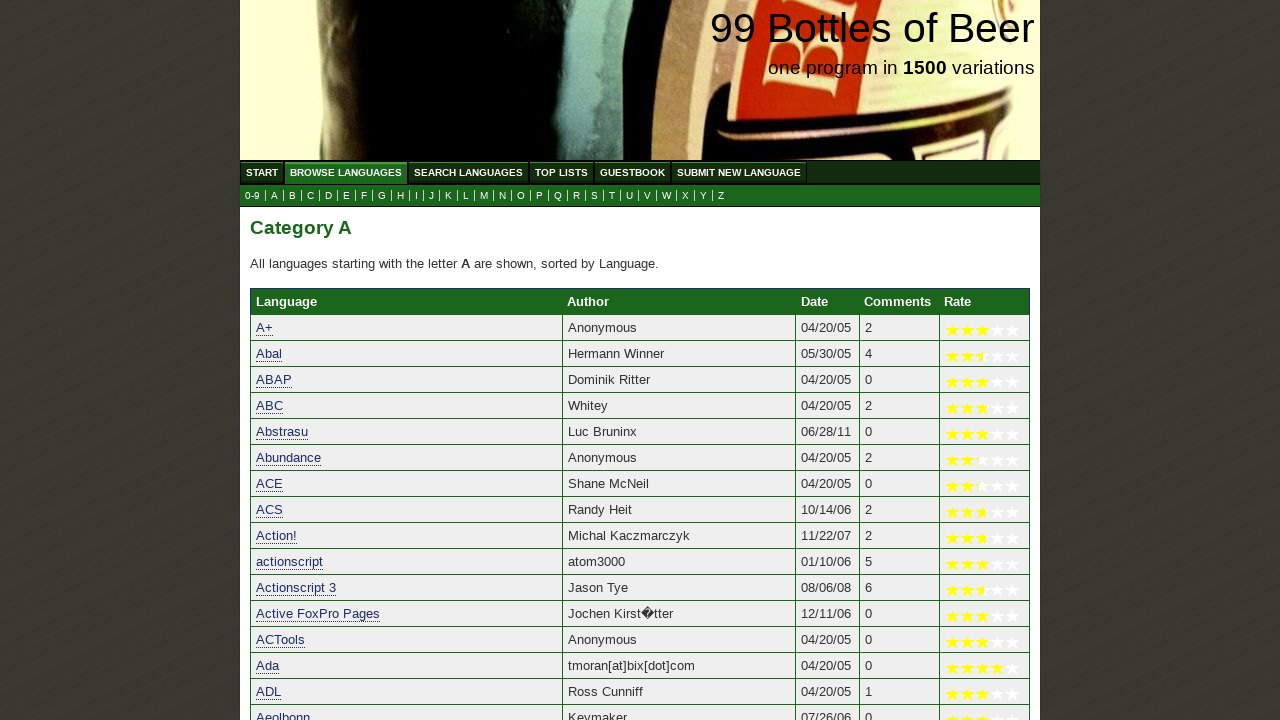